Navigates to the Demoblaze demo e-commerce site and verifies that product listings are displayed on the homepage.

Starting URL: https://www.demoblaze.com/

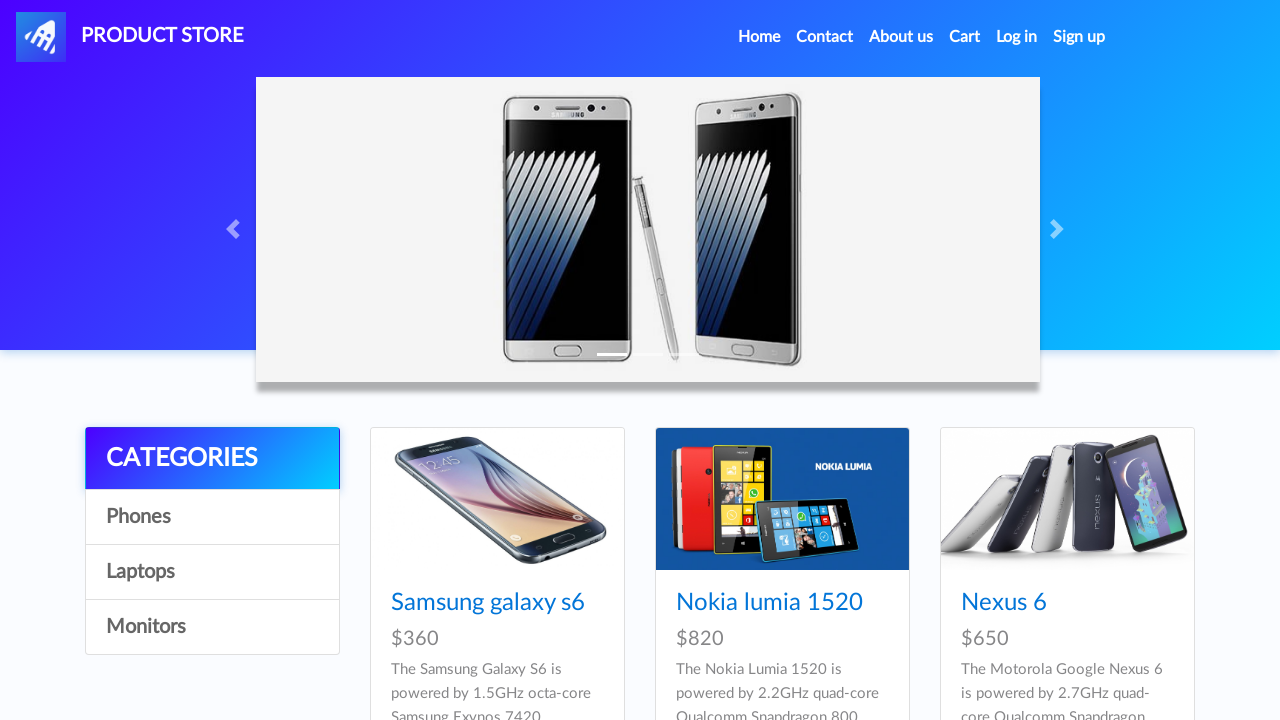

Waited for product listings to load on the homepage
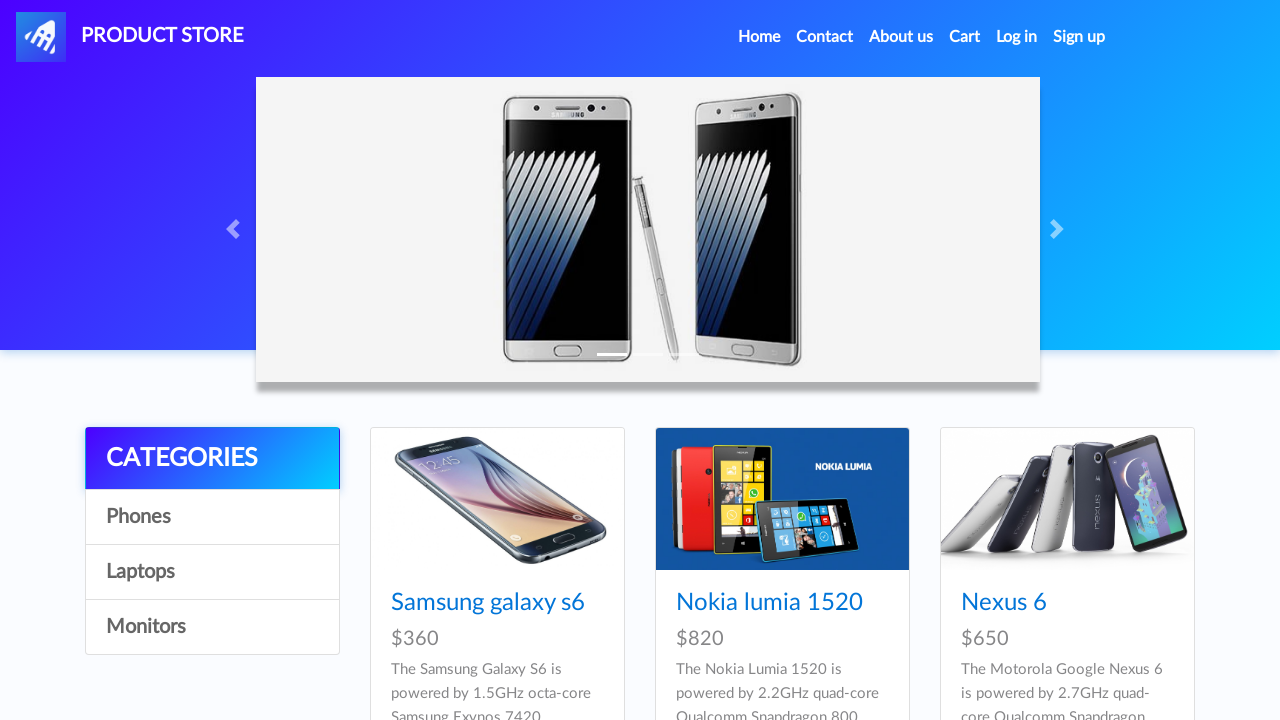

Located product elements on the homepage
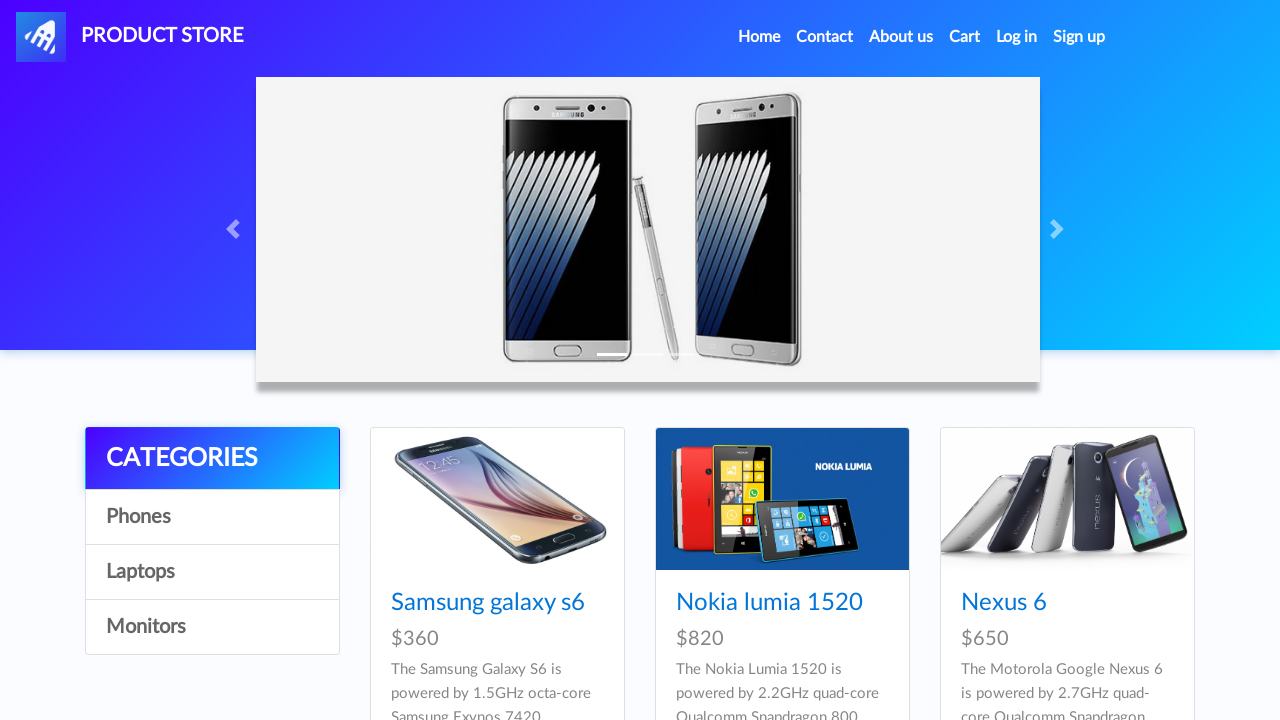

Verified that product listings are displayed (count > 0)
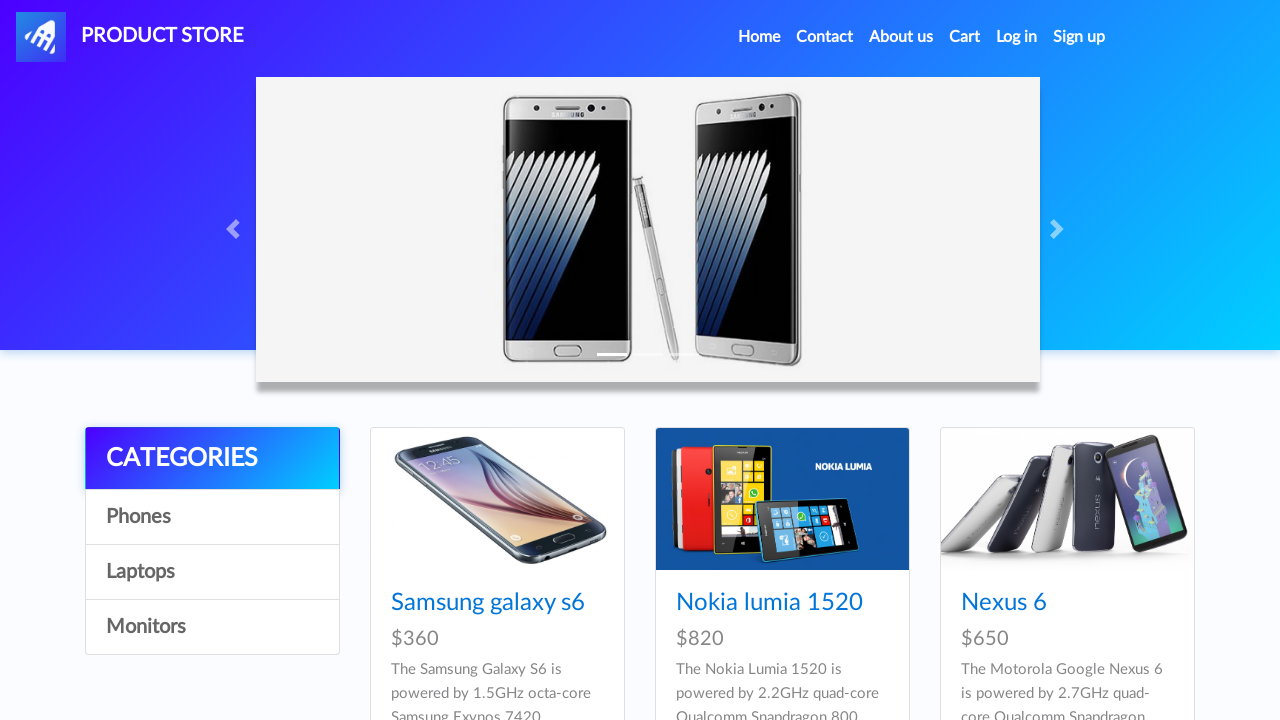

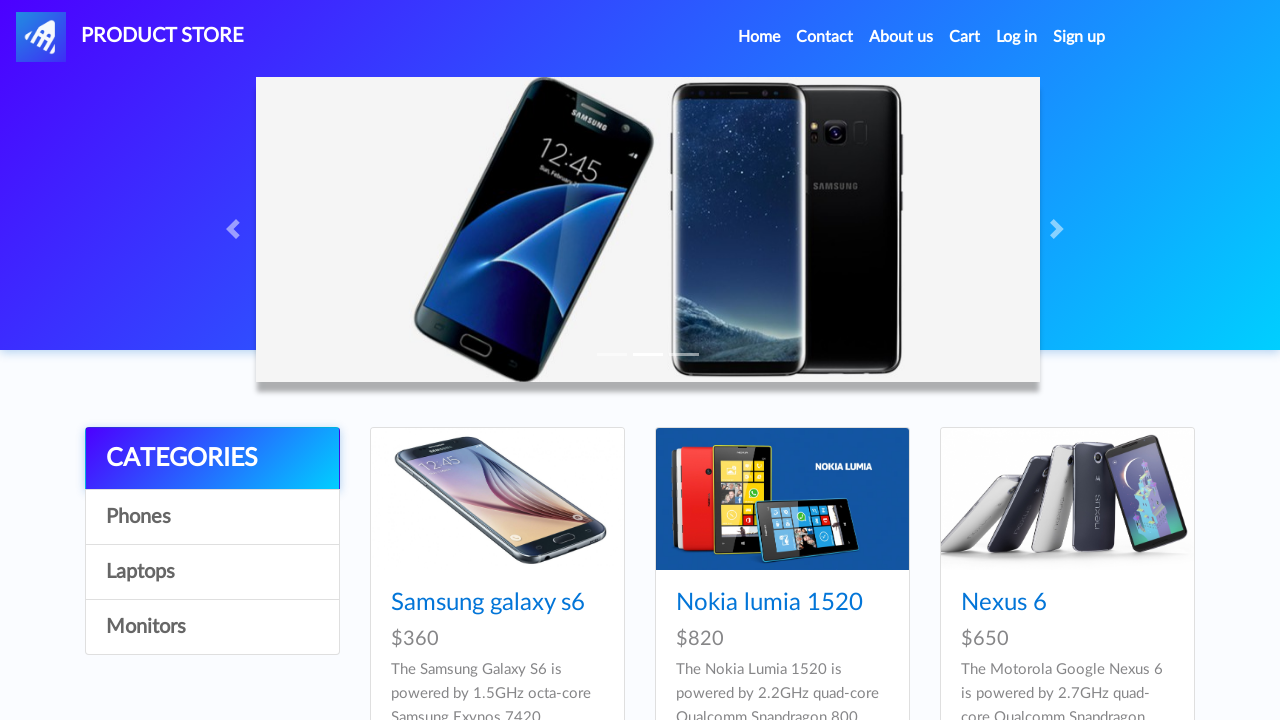